Navigates to the Kite (Zerodha) login page and verifies the page loads correctly by maximizing the window and waiting for page content.

Starting URL: https://kite.zerodha.com/

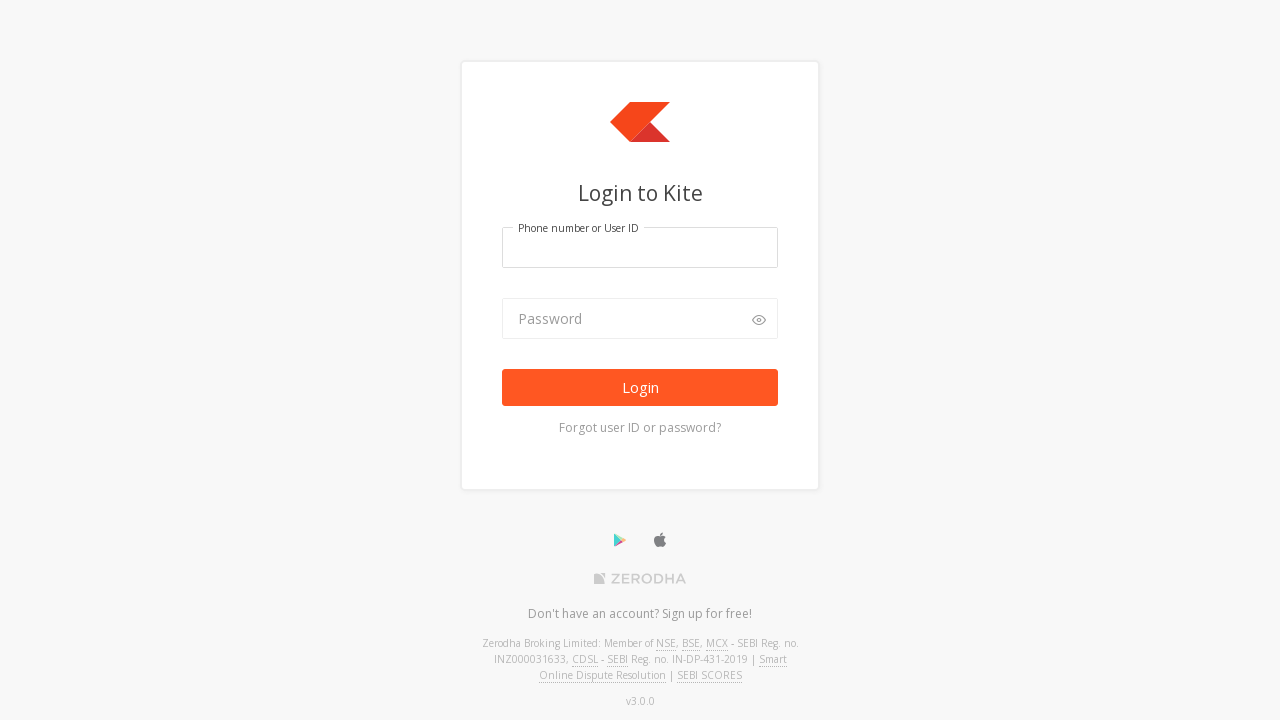

Page loaded with networkidle state
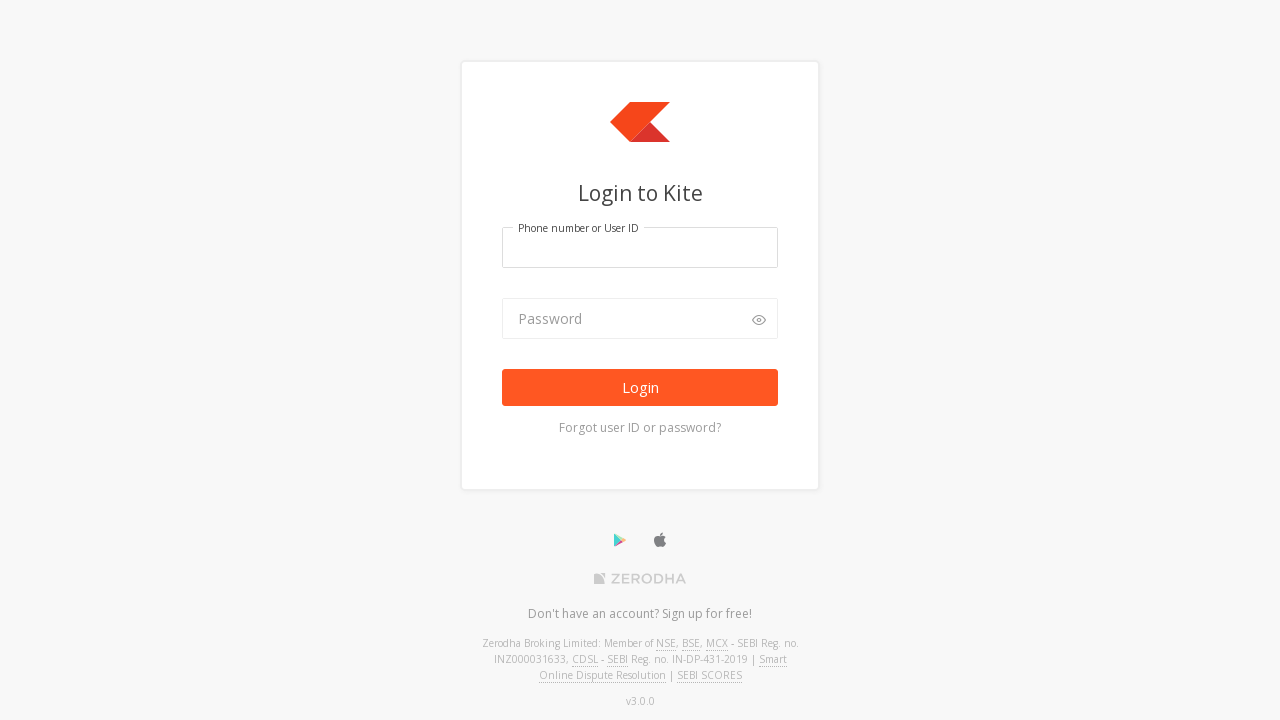

Viewport set to 1920x1080 (maximized window)
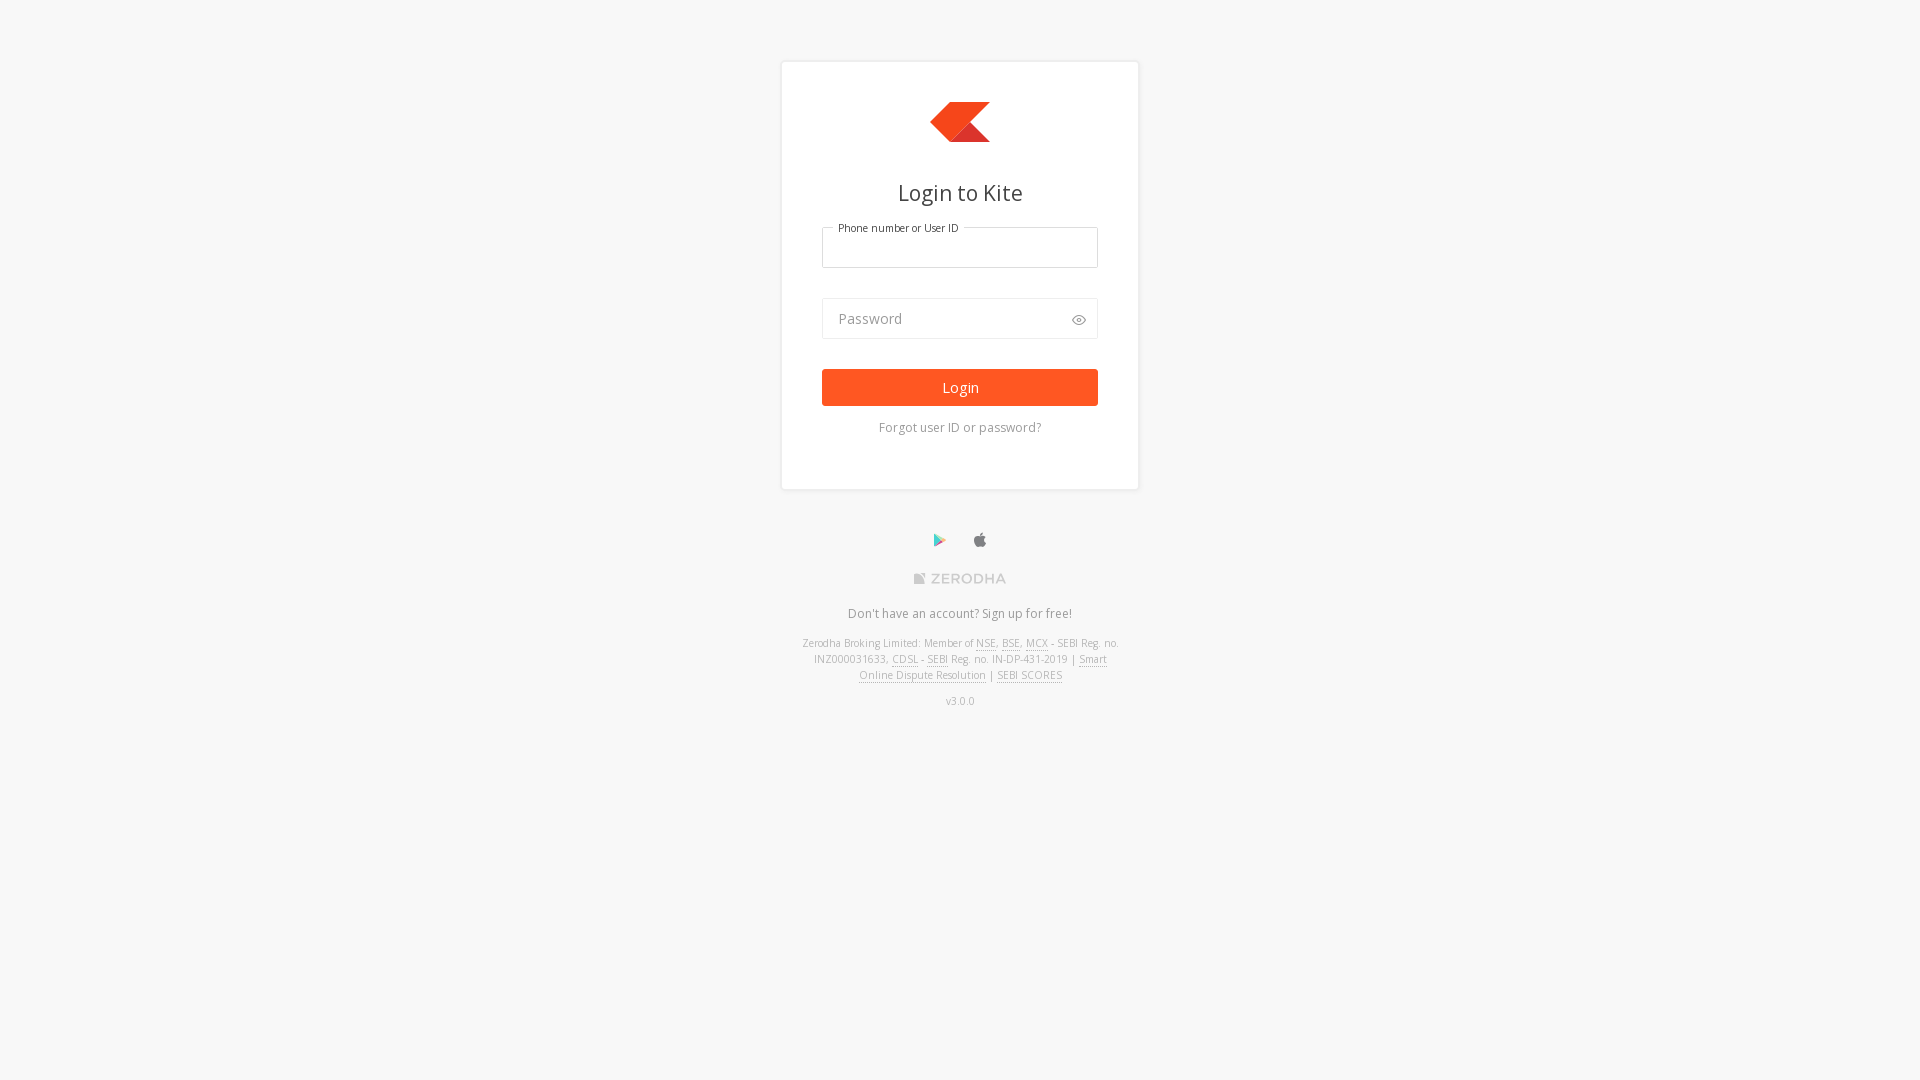

Login form elements detected on Kite login page
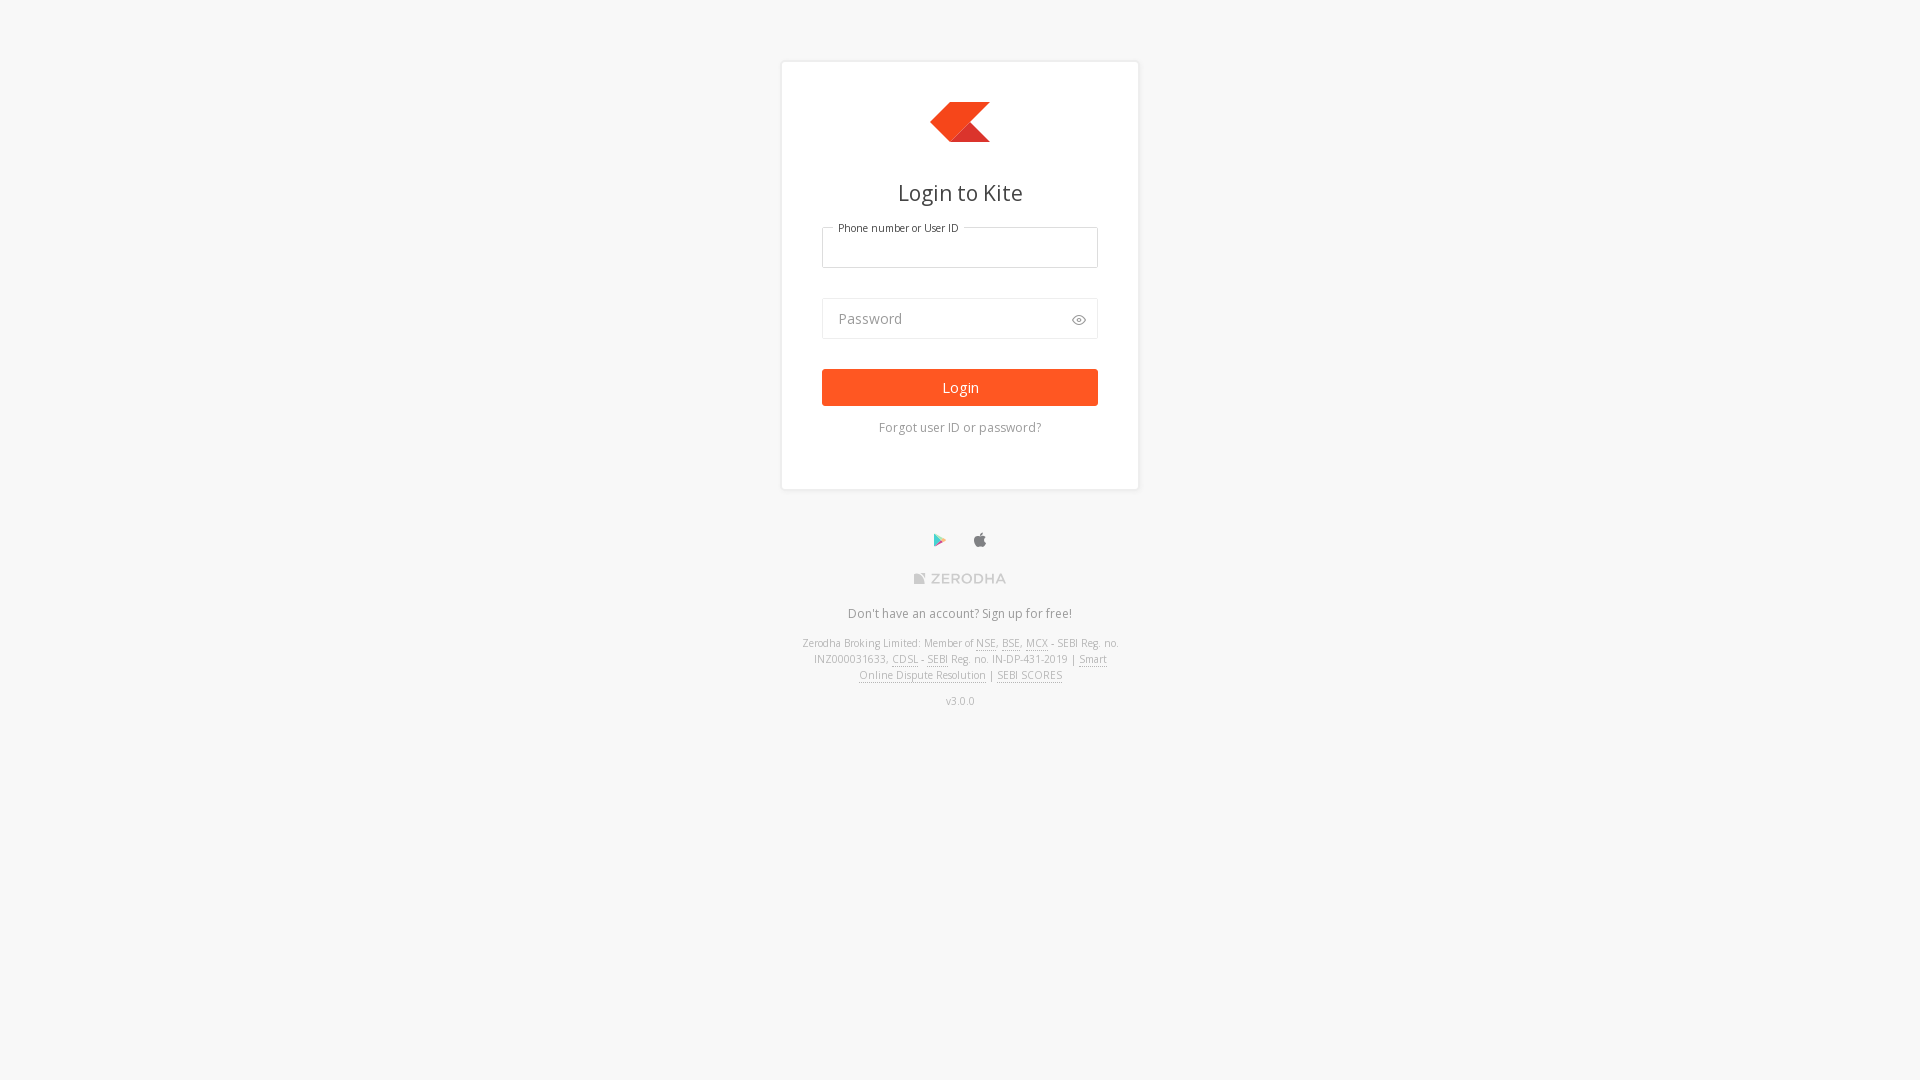

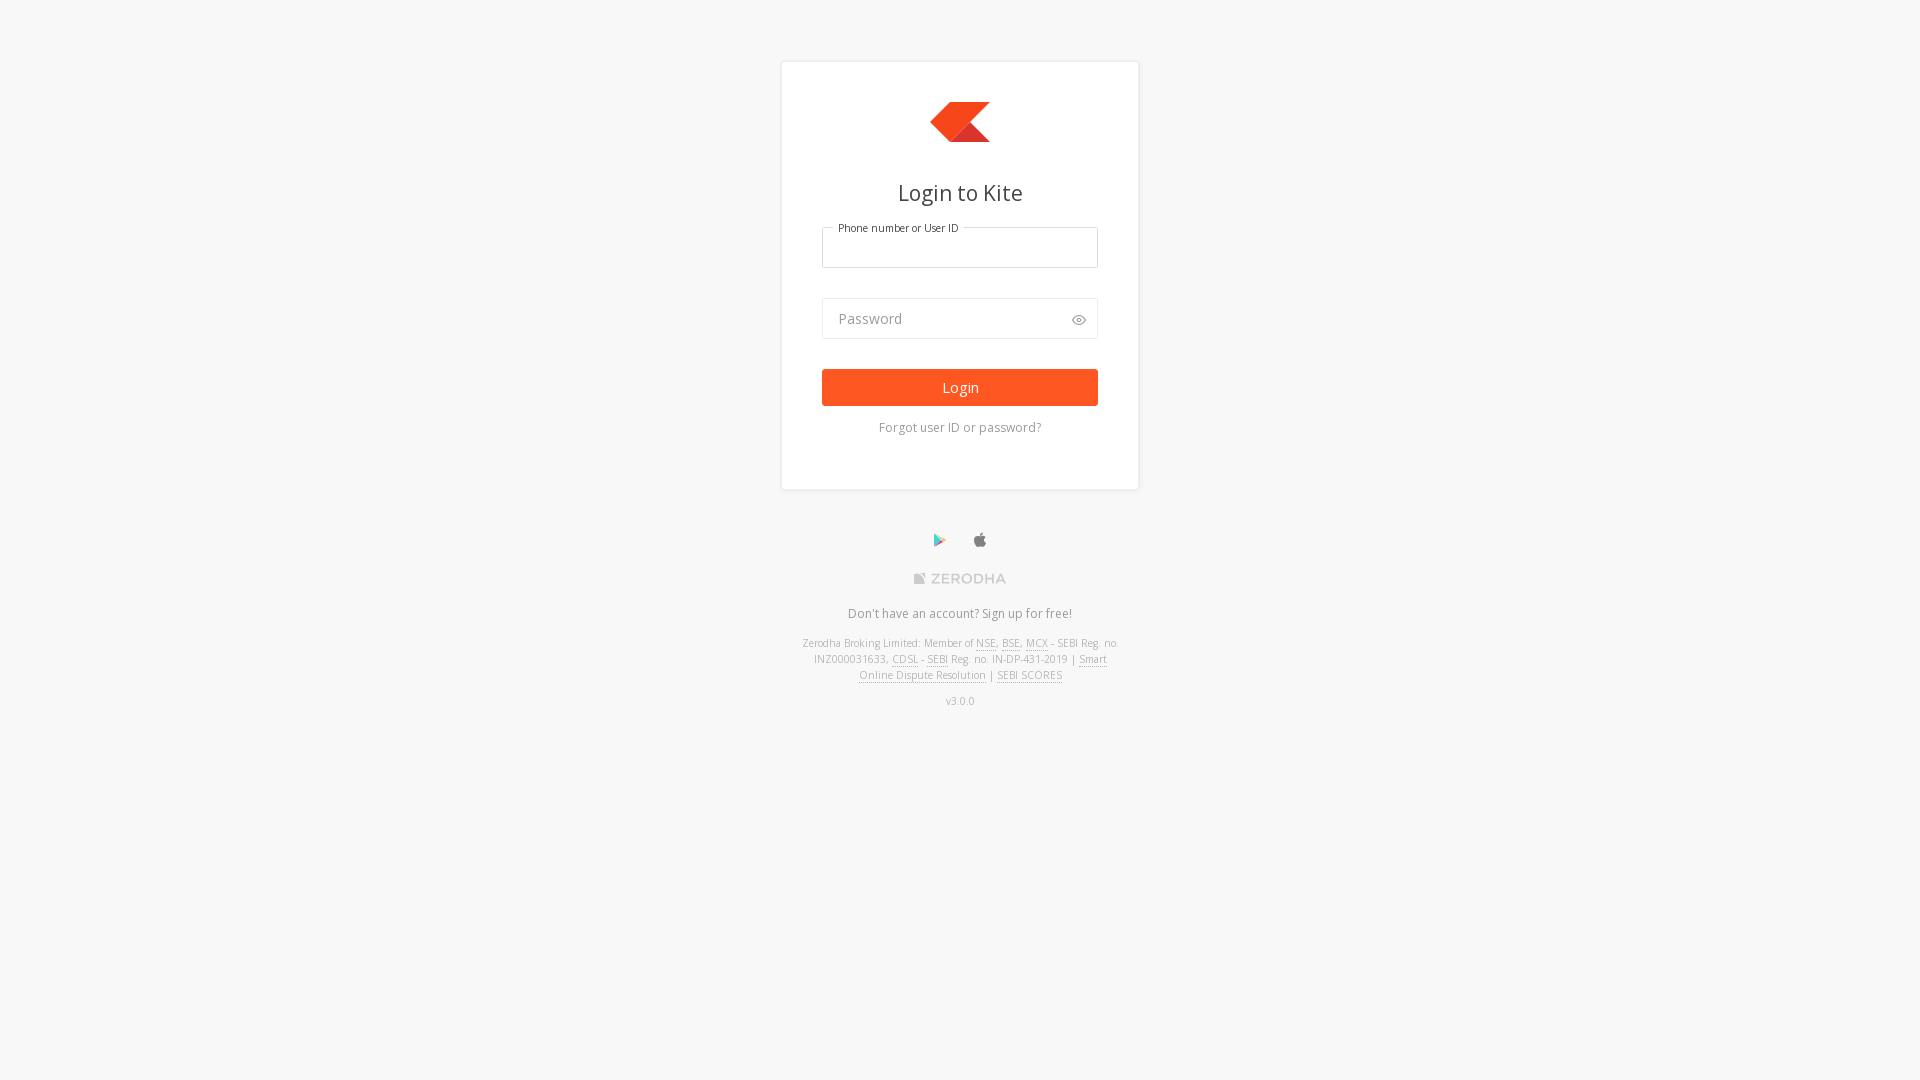